Tests JavaScript prompt dialog with empty text input, accepting it and verifying empty result

Starting URL: https://the-internet.herokuapp.com/

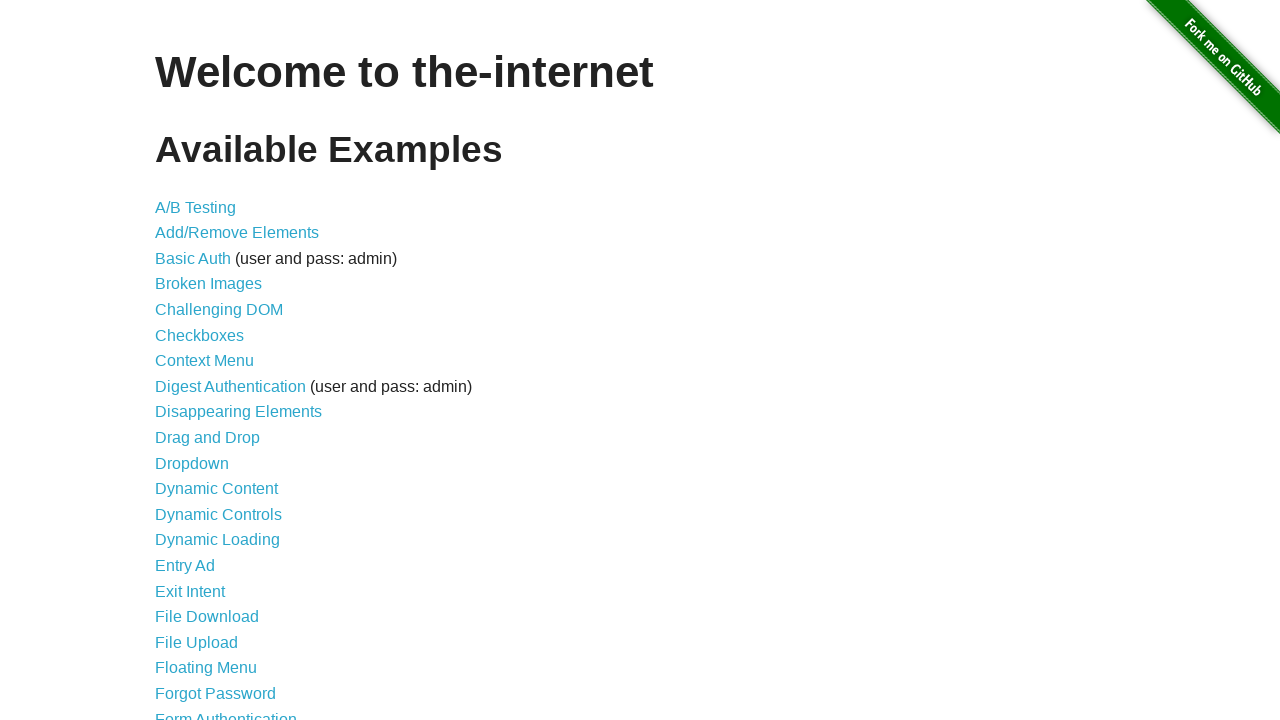

Clicked on JavaScript Alerts link at (214, 361) on a[href='/javascript_alerts']
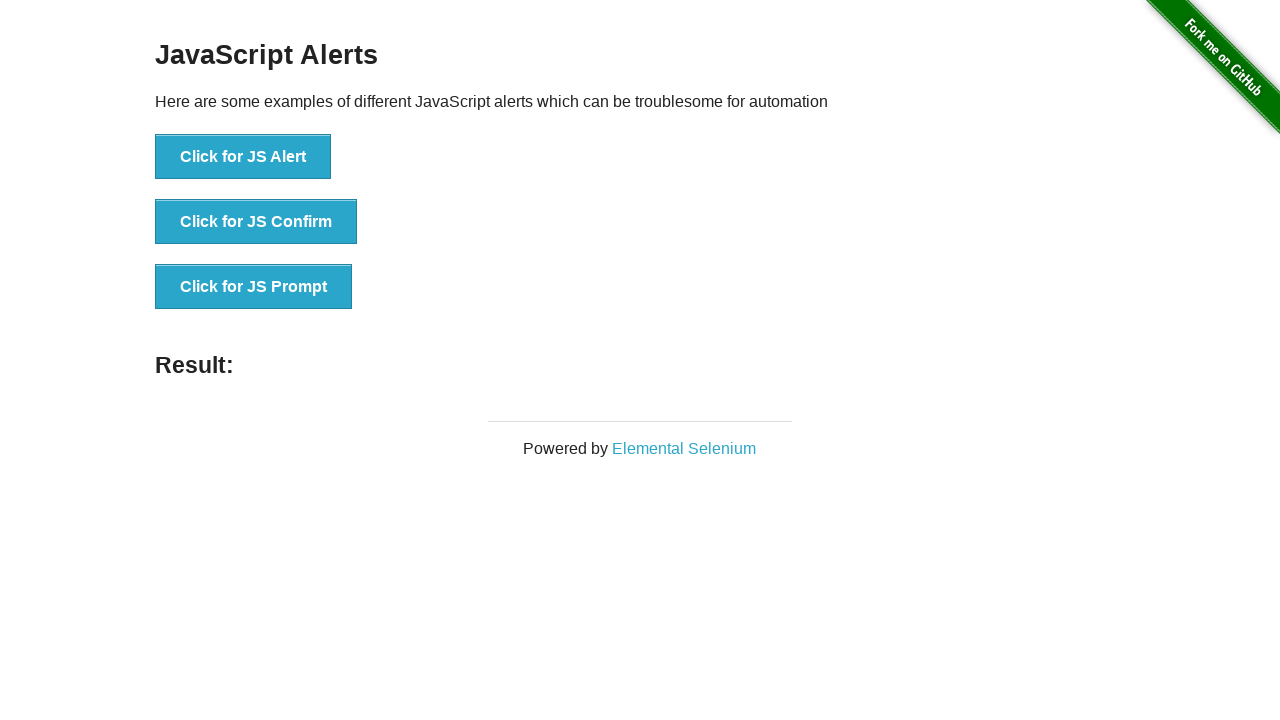

Set up dialog handler to accept prompt with 'Hello world' text
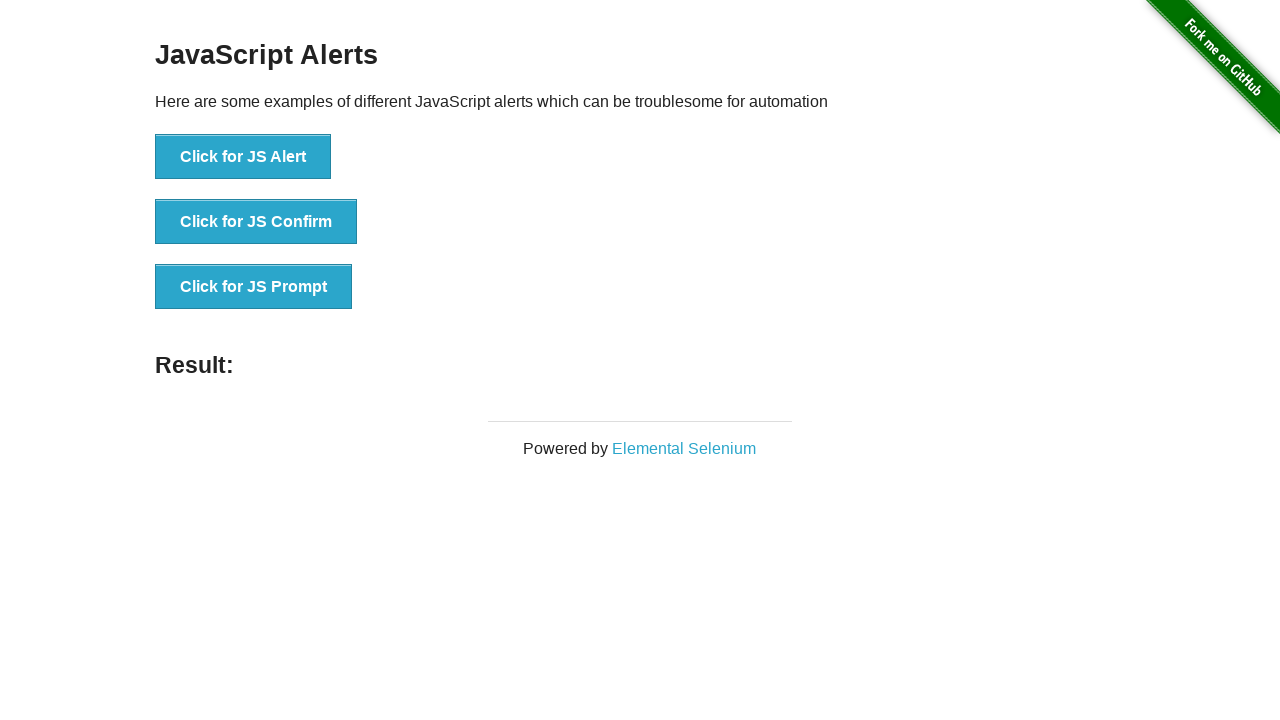

Clicked the JS Prompt button to trigger prompt dialog at (254, 287) on button[onclick='jsPrompt()']
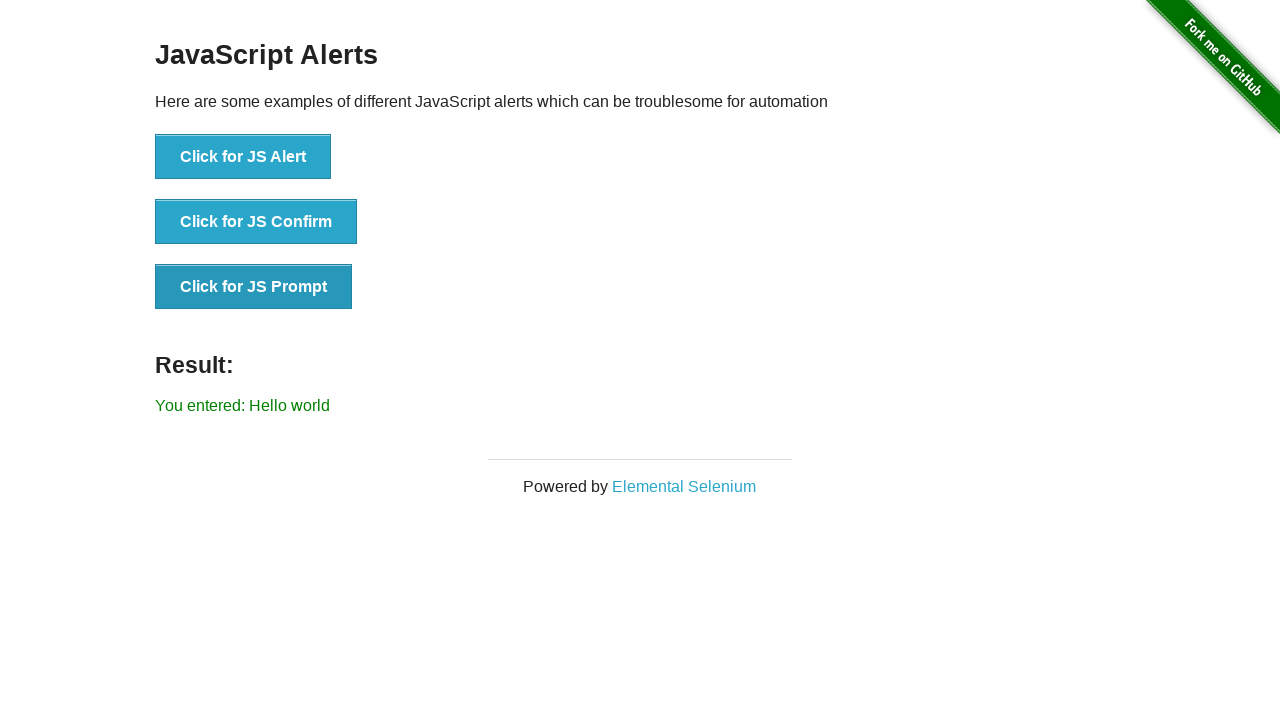

Result text element loaded and verified
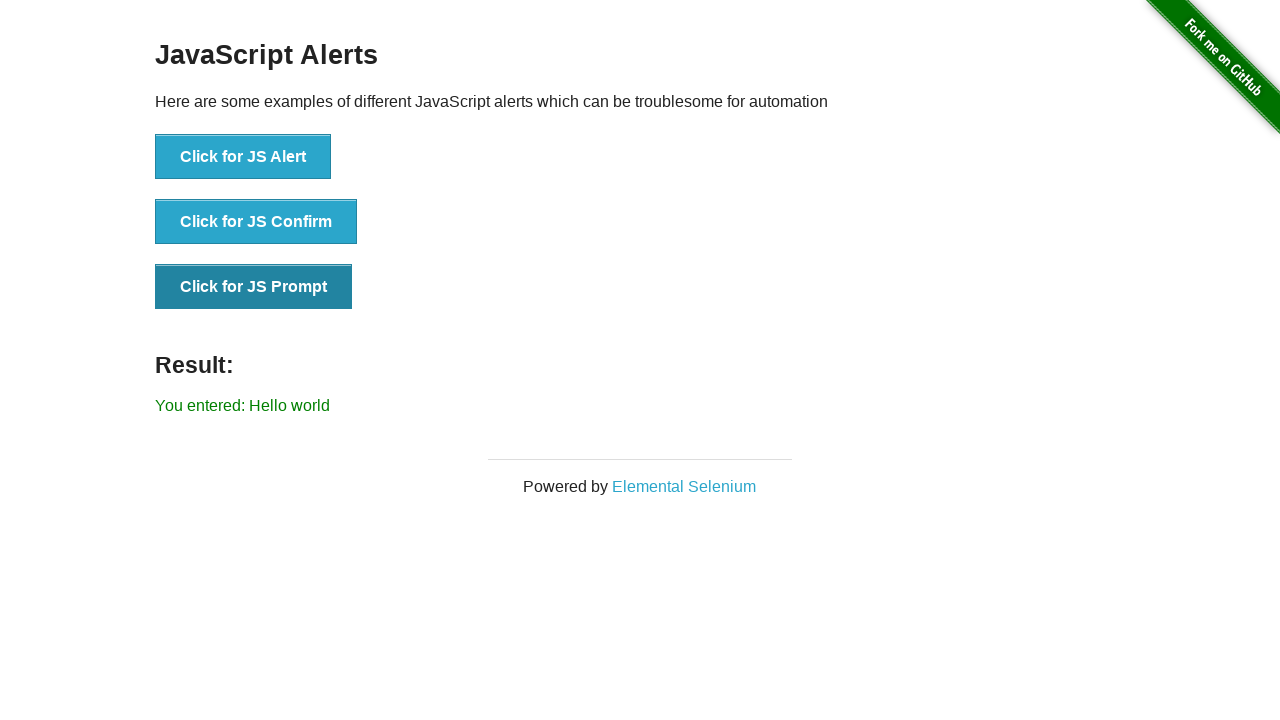

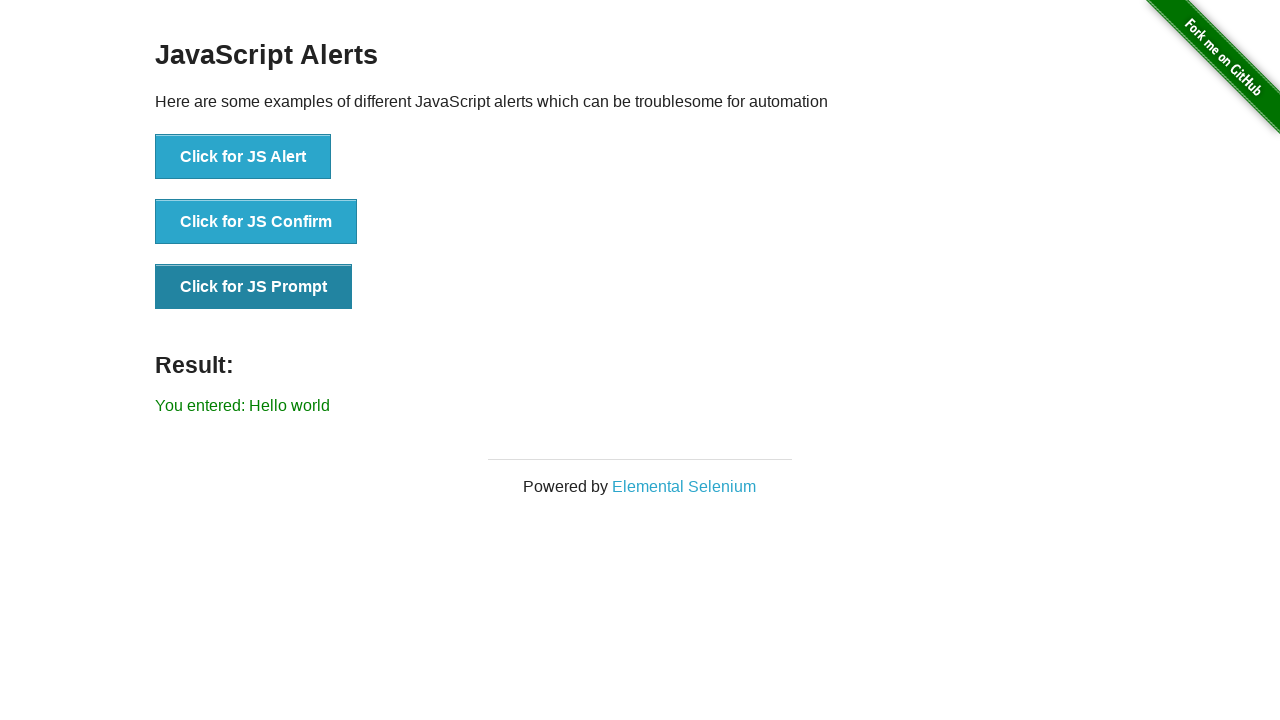